Navigates to the Sauce Demo website and maximizes the browser window to verify basic page load functionality.

Starting URL: https://saucedemo.com

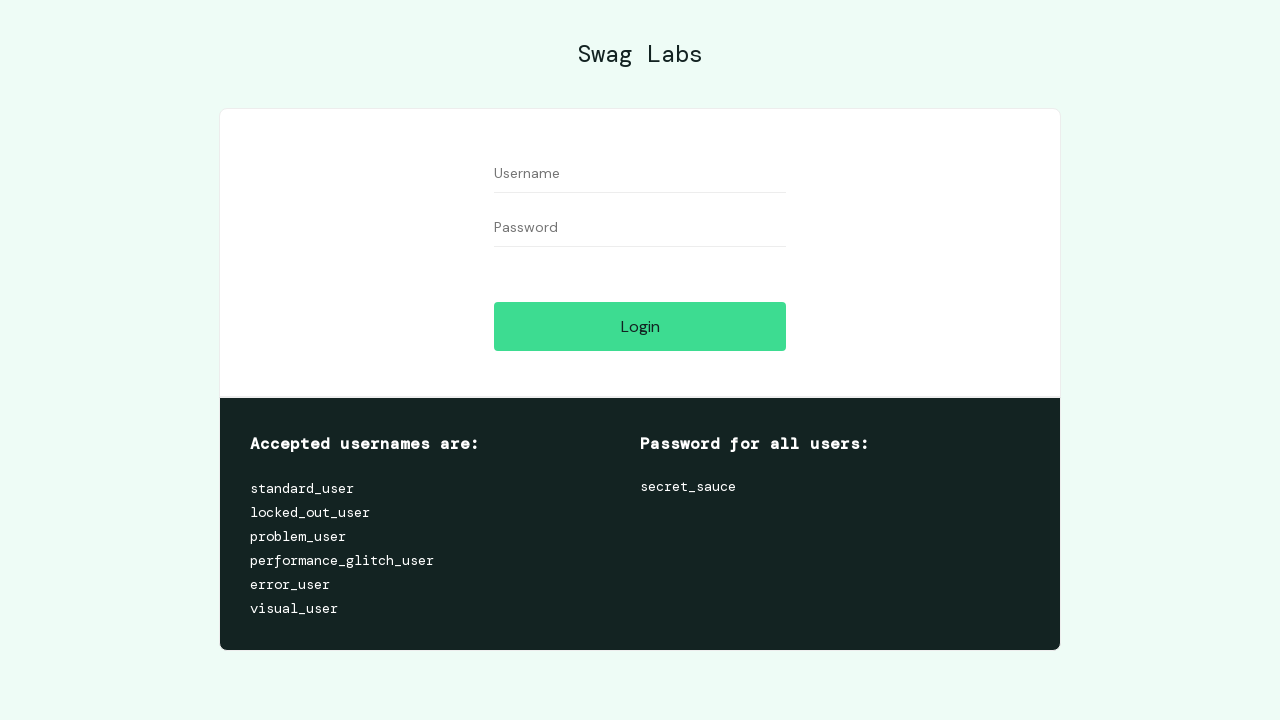

Navigated to Sauce Demo website at https://saucedemo.com
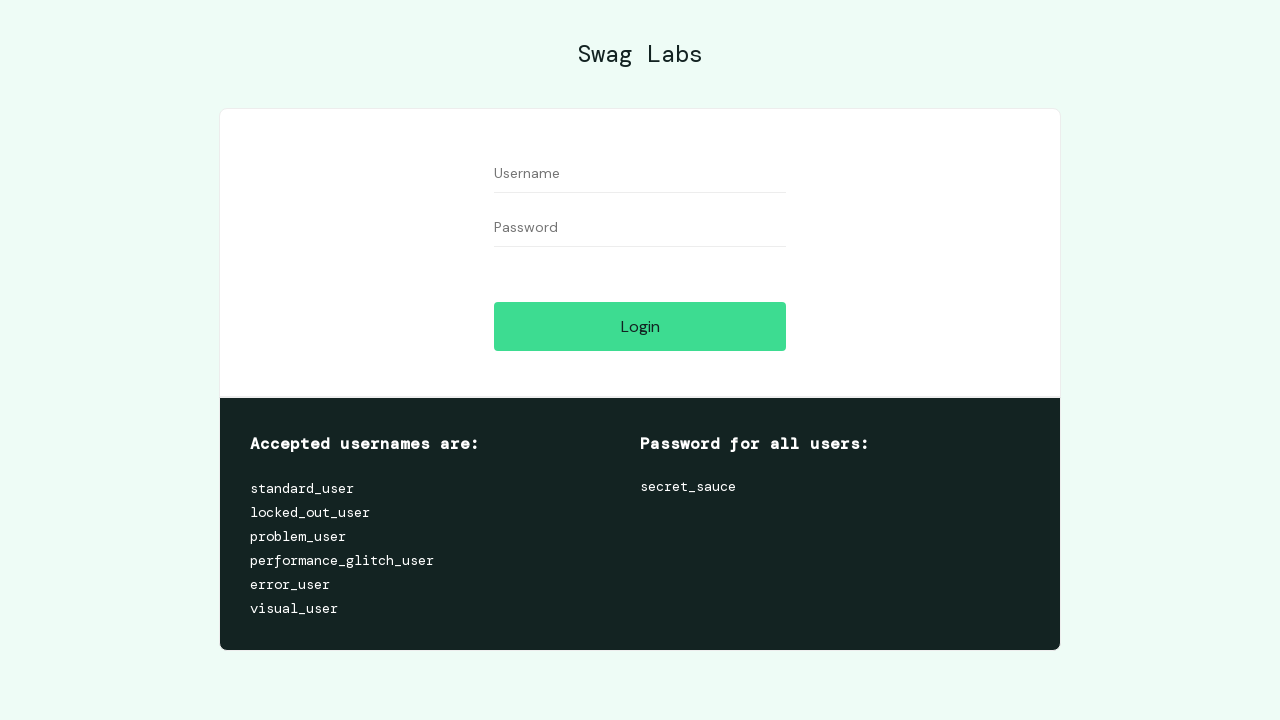

Maximized browser window to 1920x1080
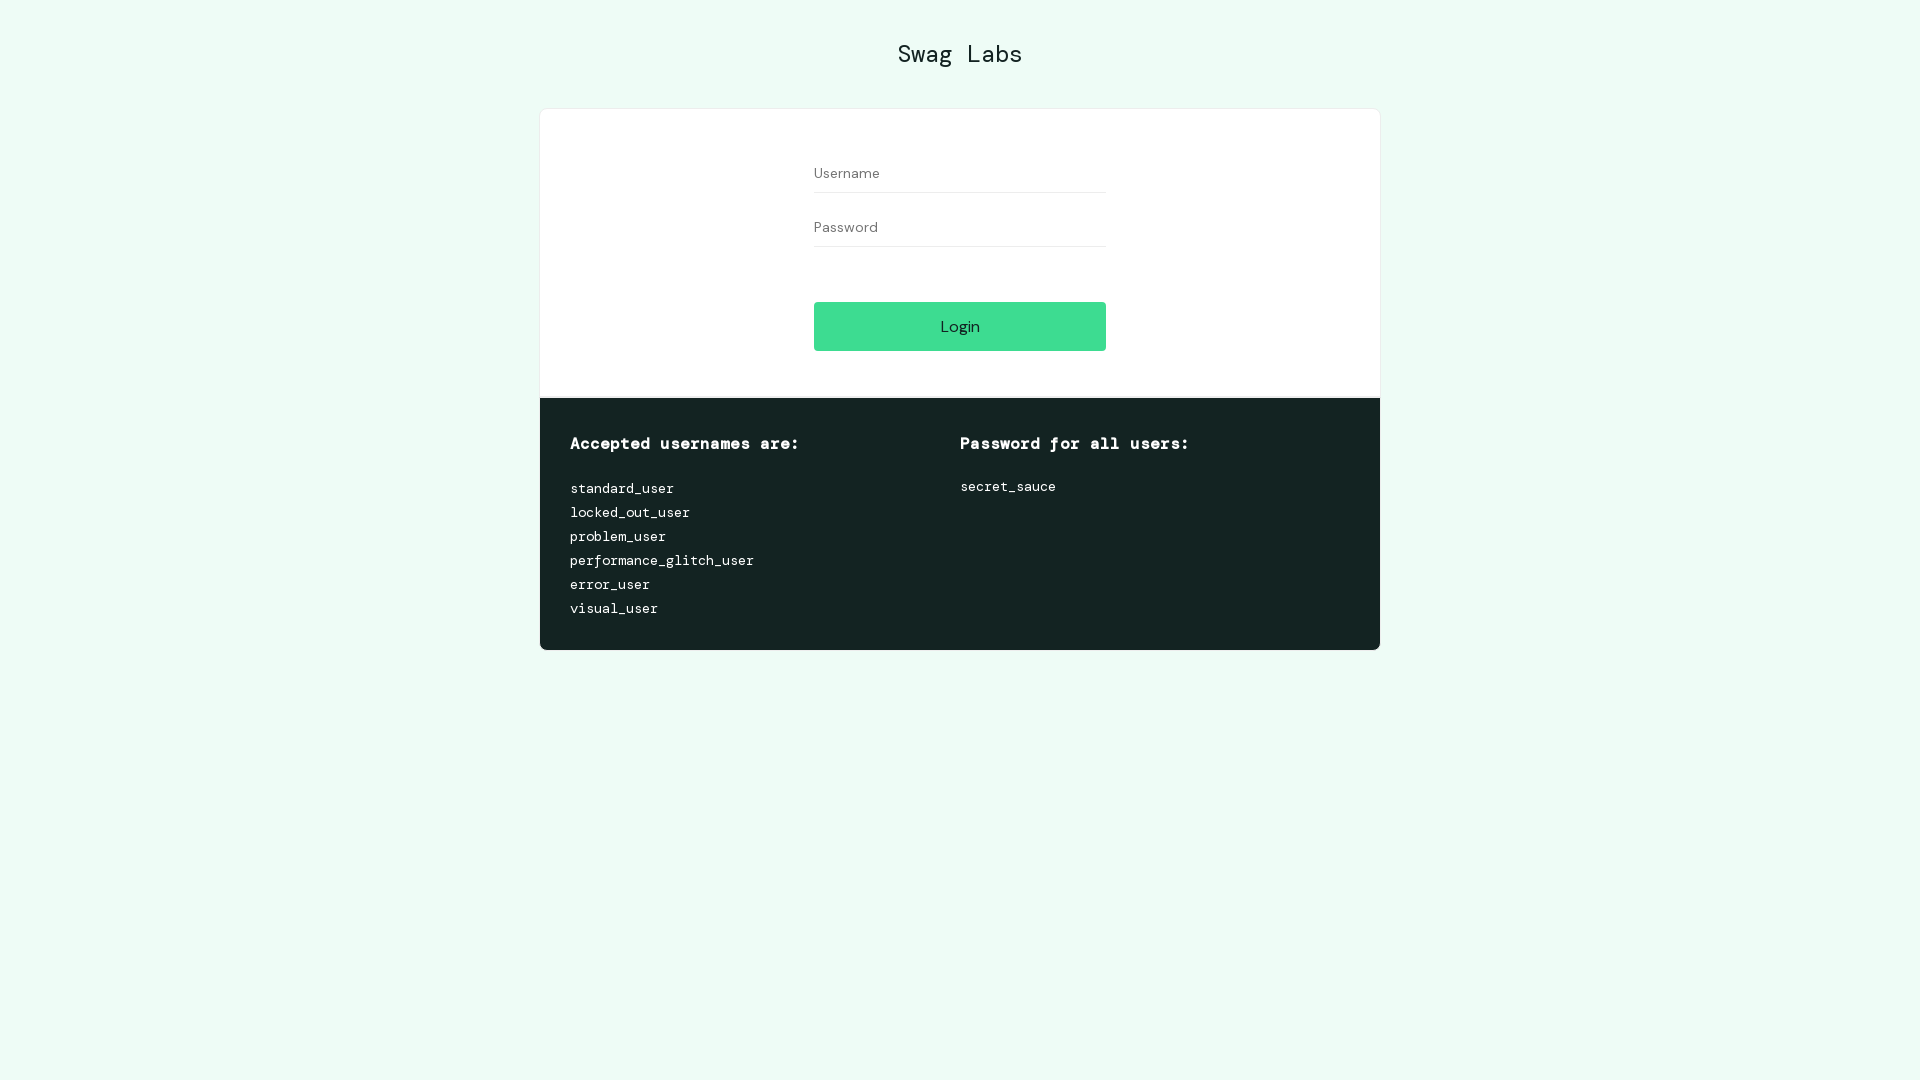

Page fully loaded and DOM content ready
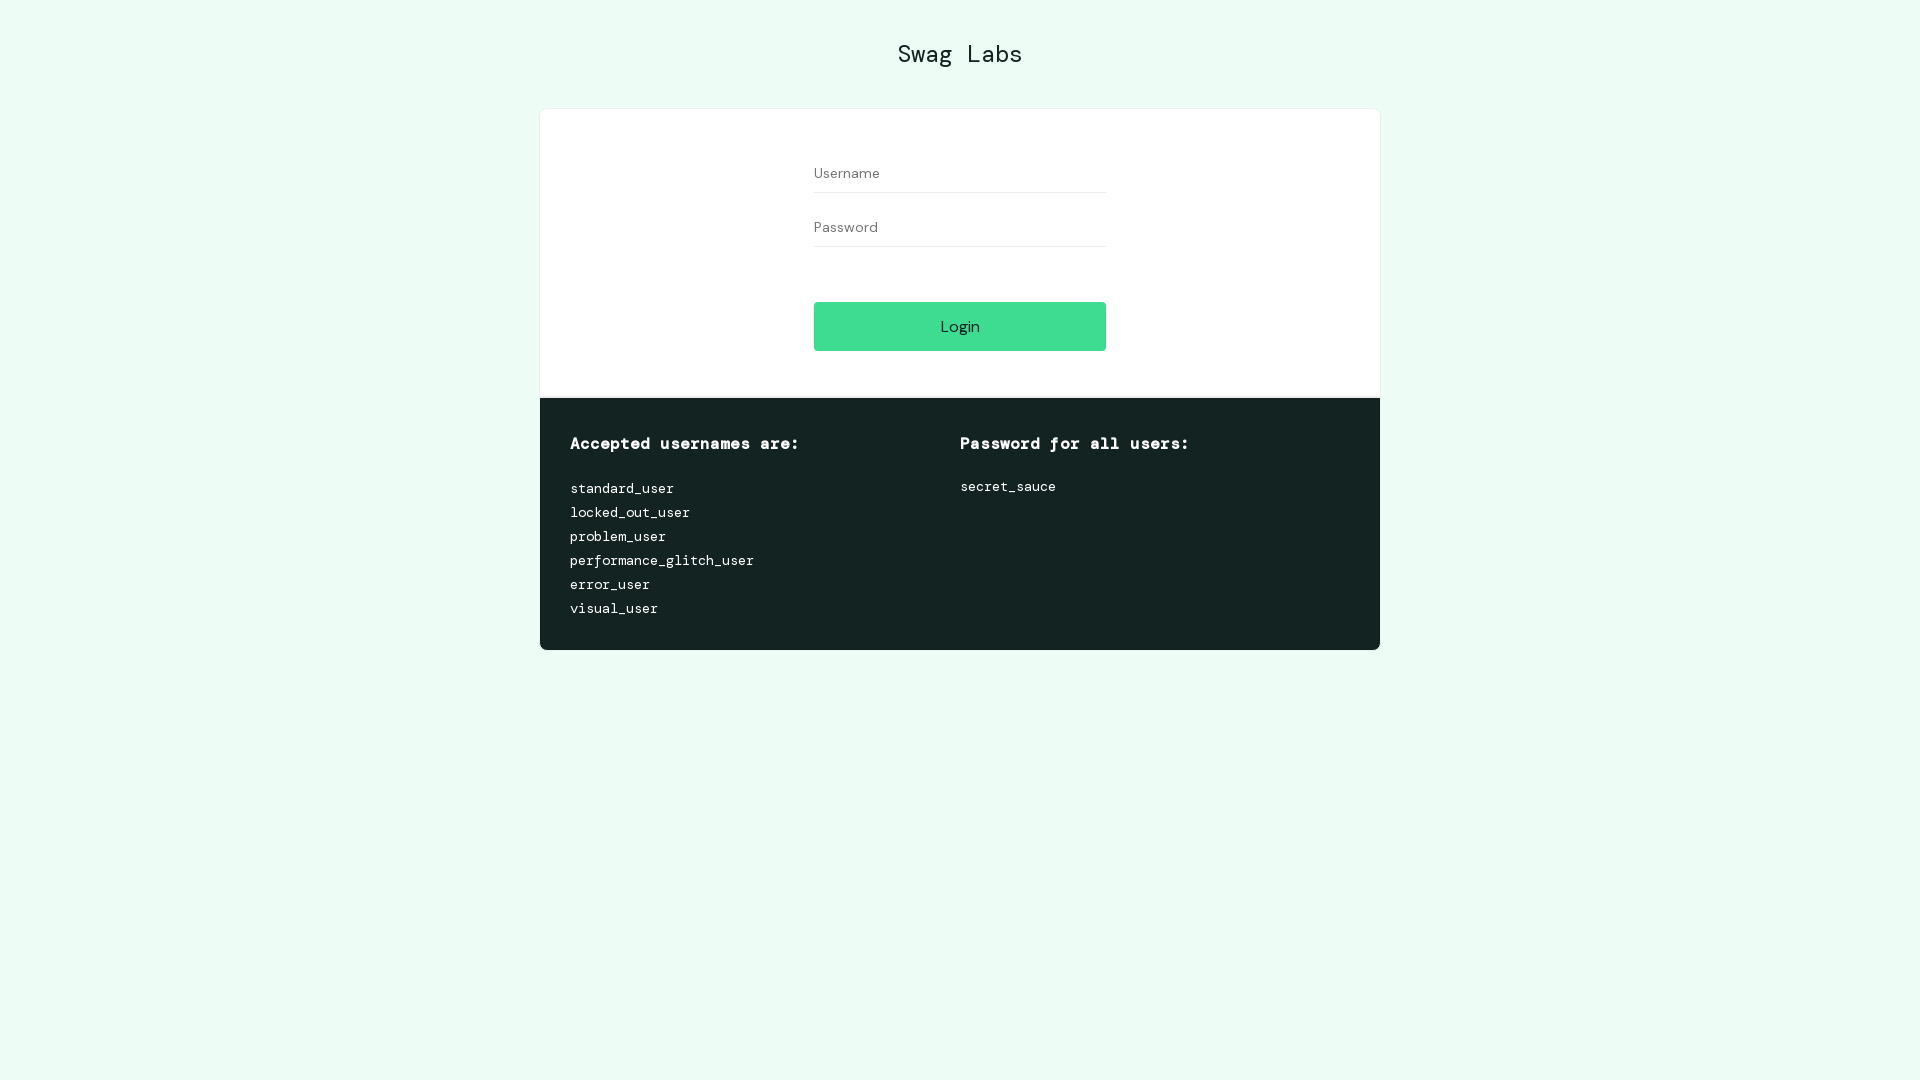

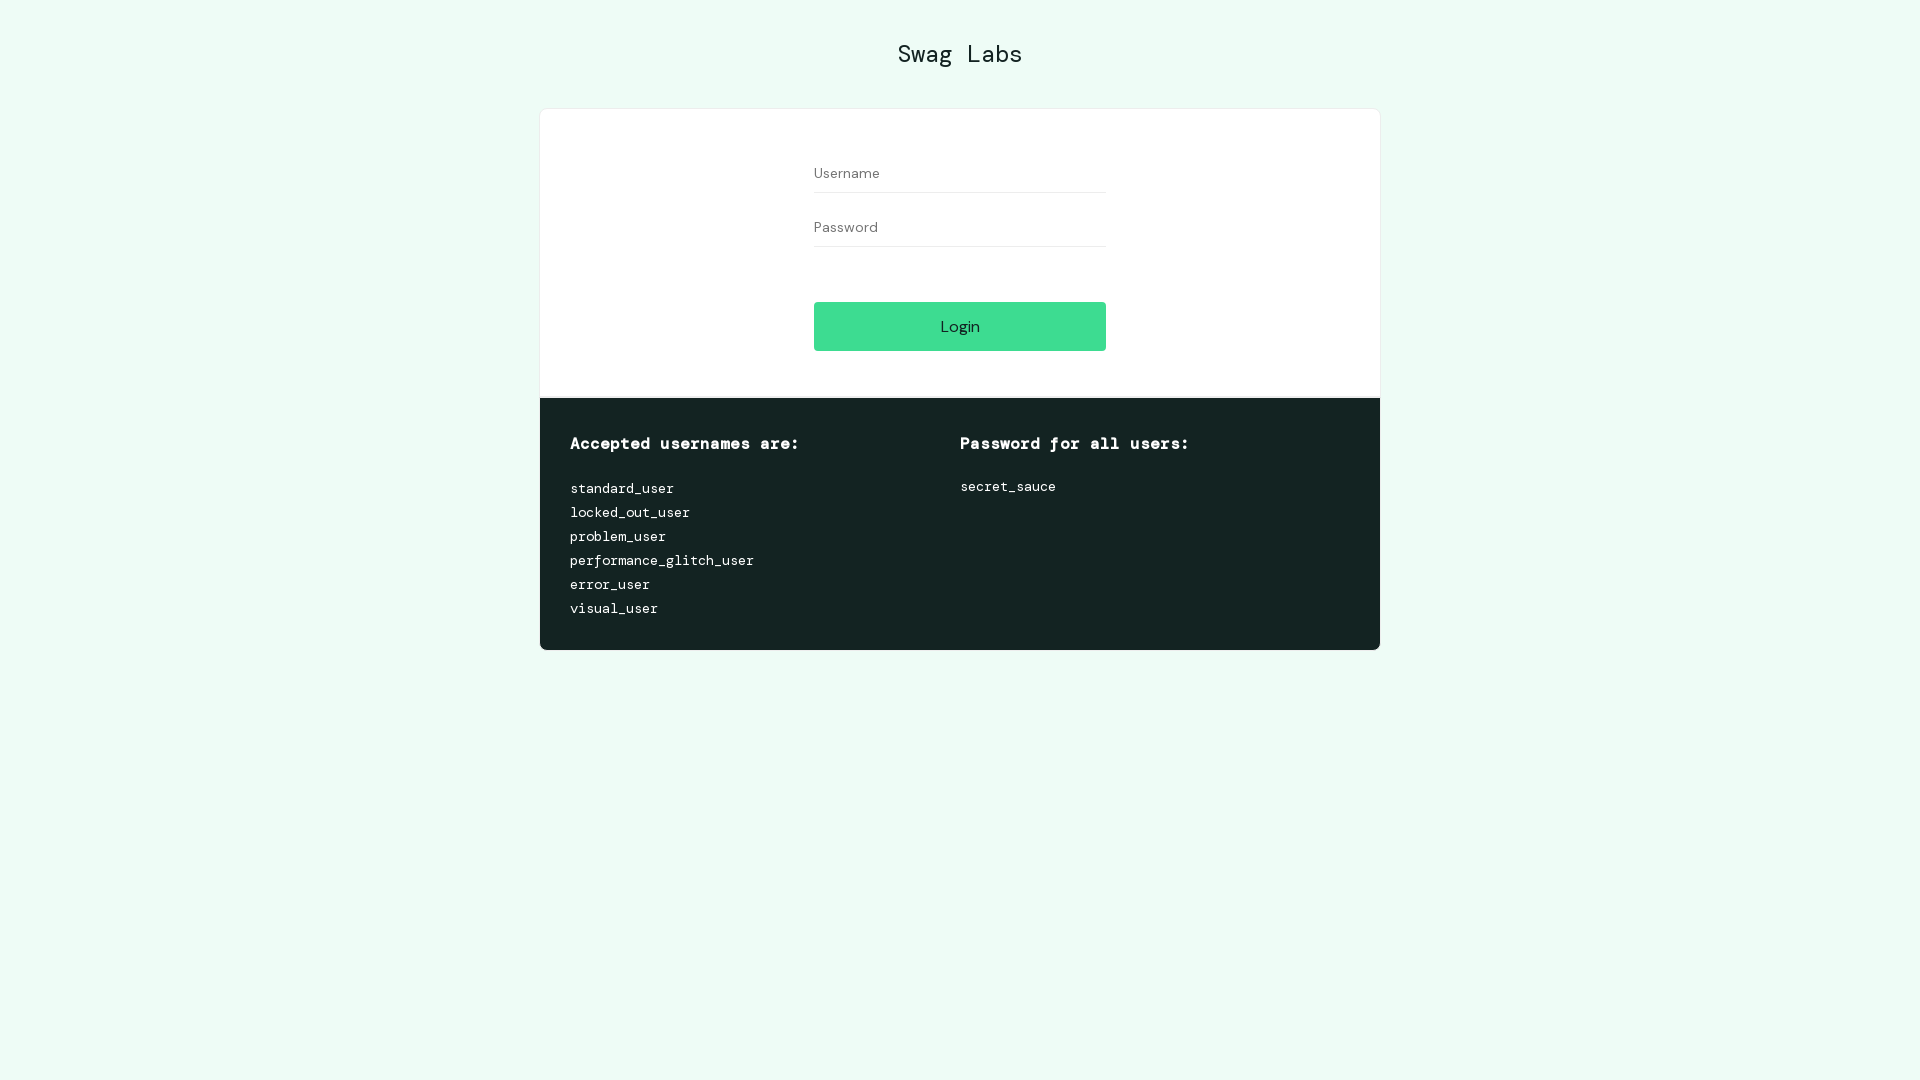